Tests page recovery by stopping page load and then refreshing, verifying the home banner is visible

Starting URL: https://demoqa.com/

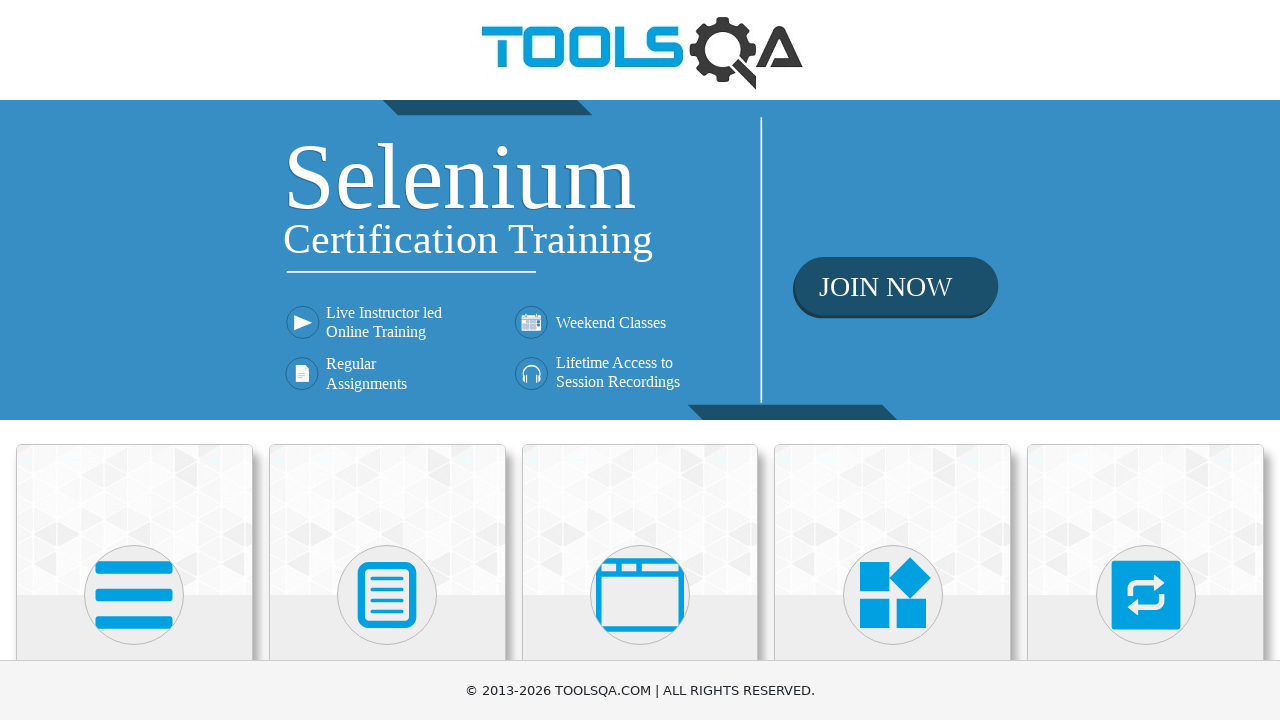

Stopped page load using window.stop()
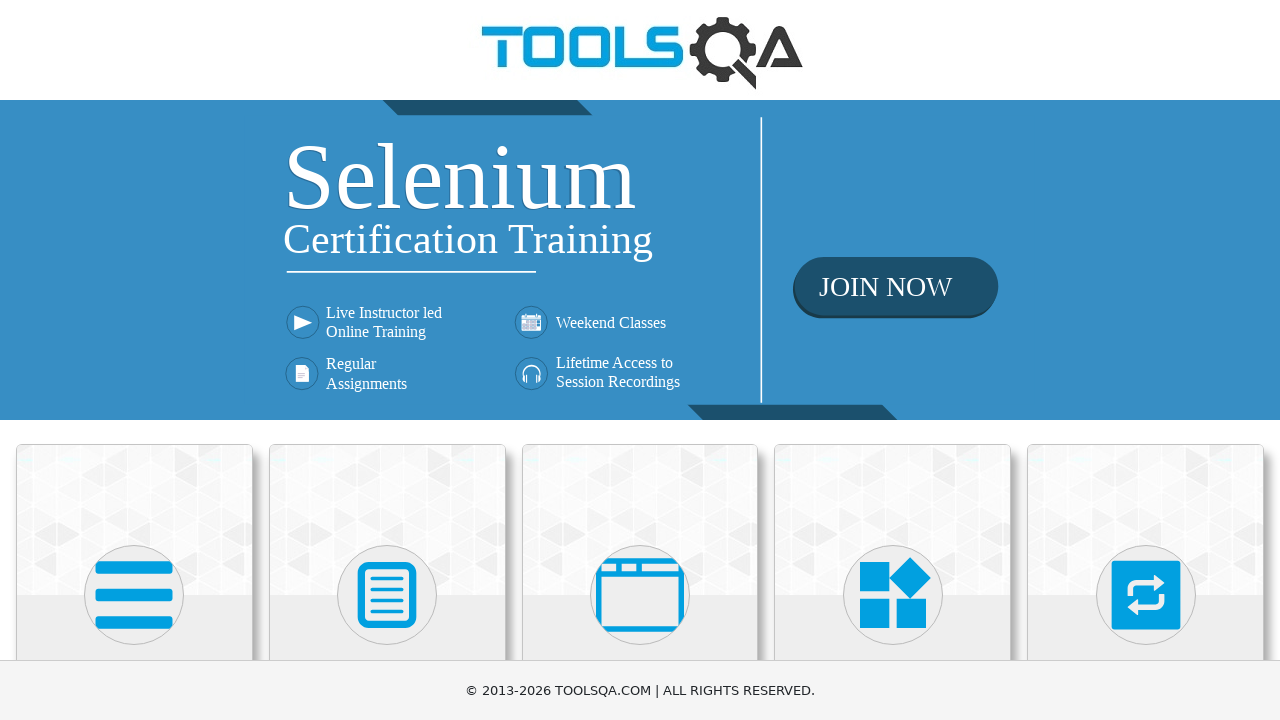

Reloaded the page
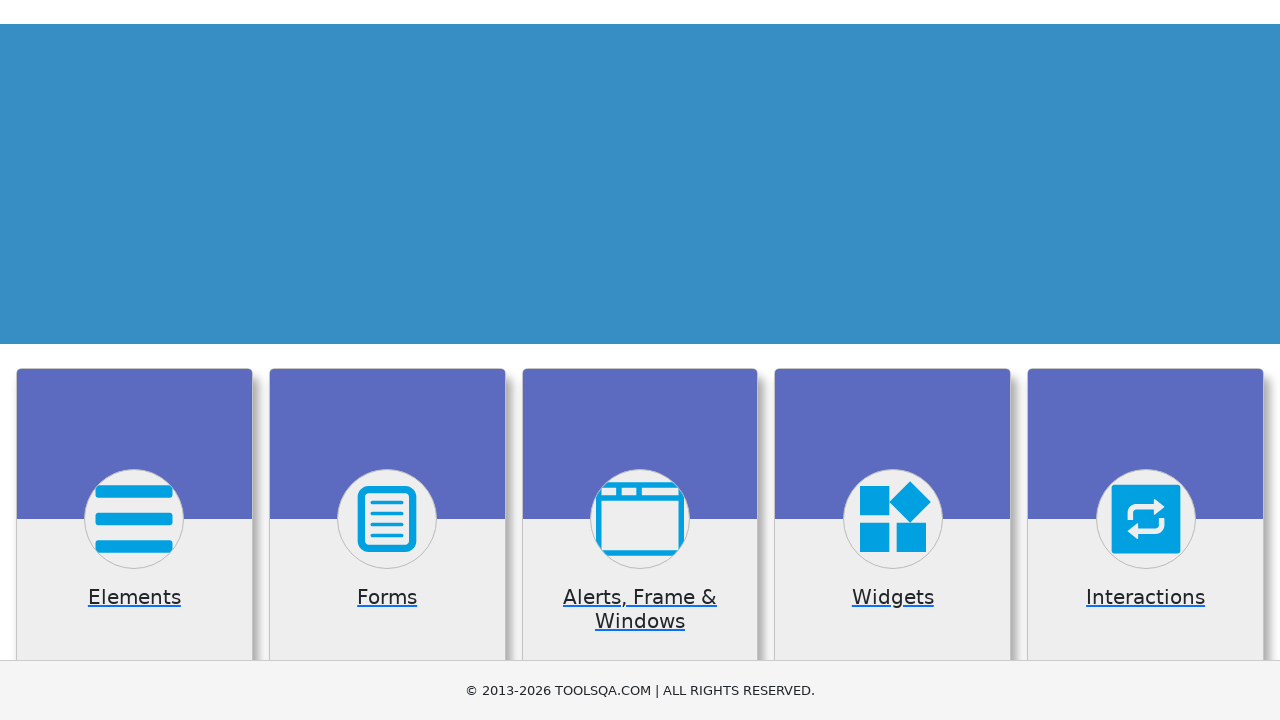

Page load state reached
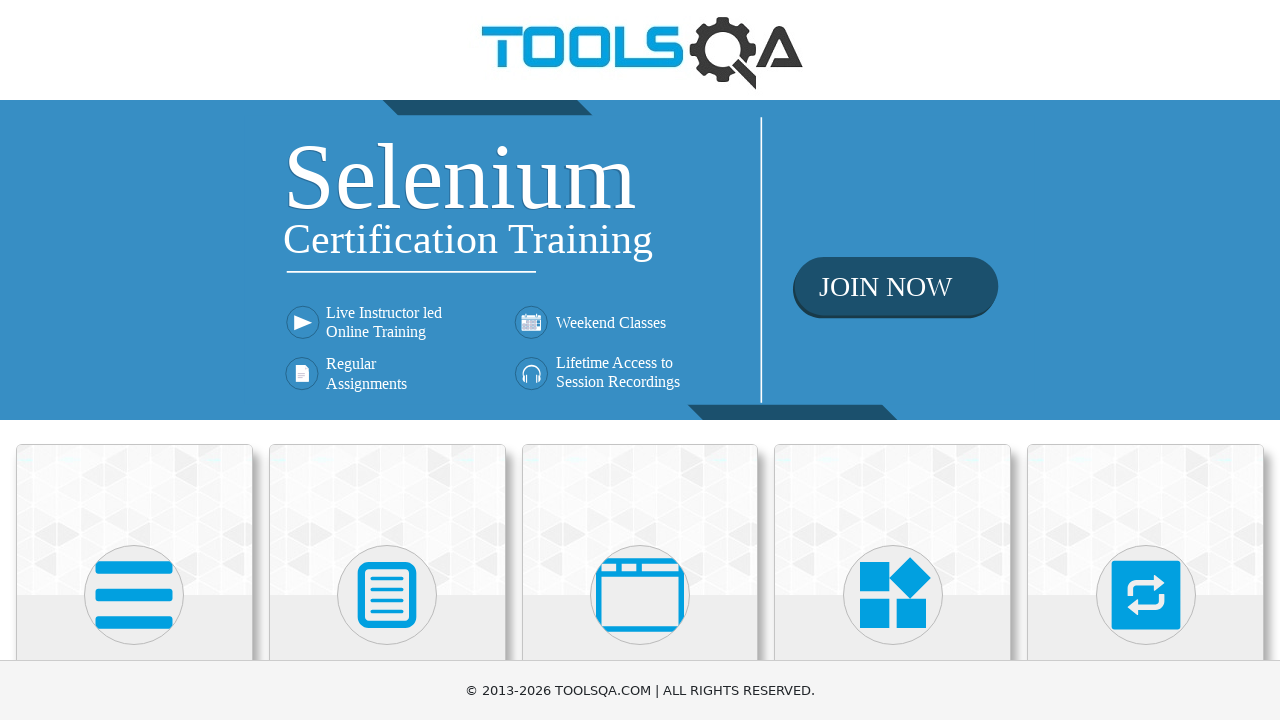

Home banner is visible - page recovered successfully
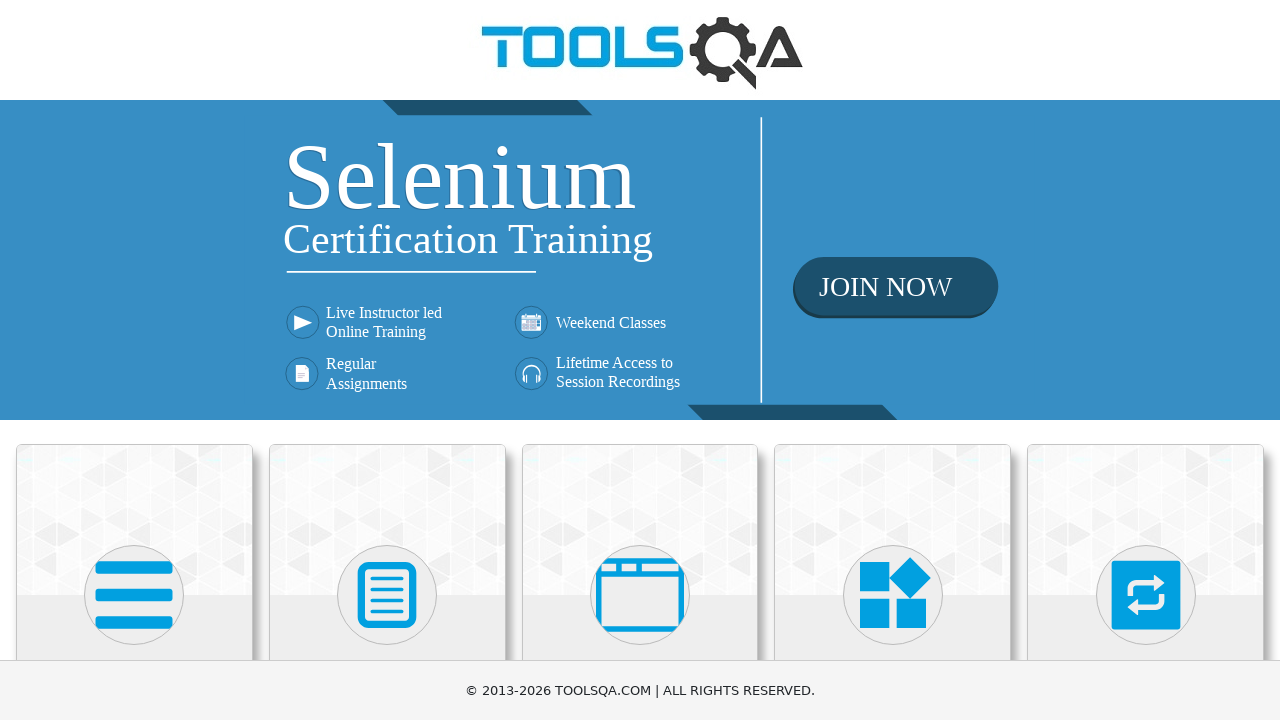

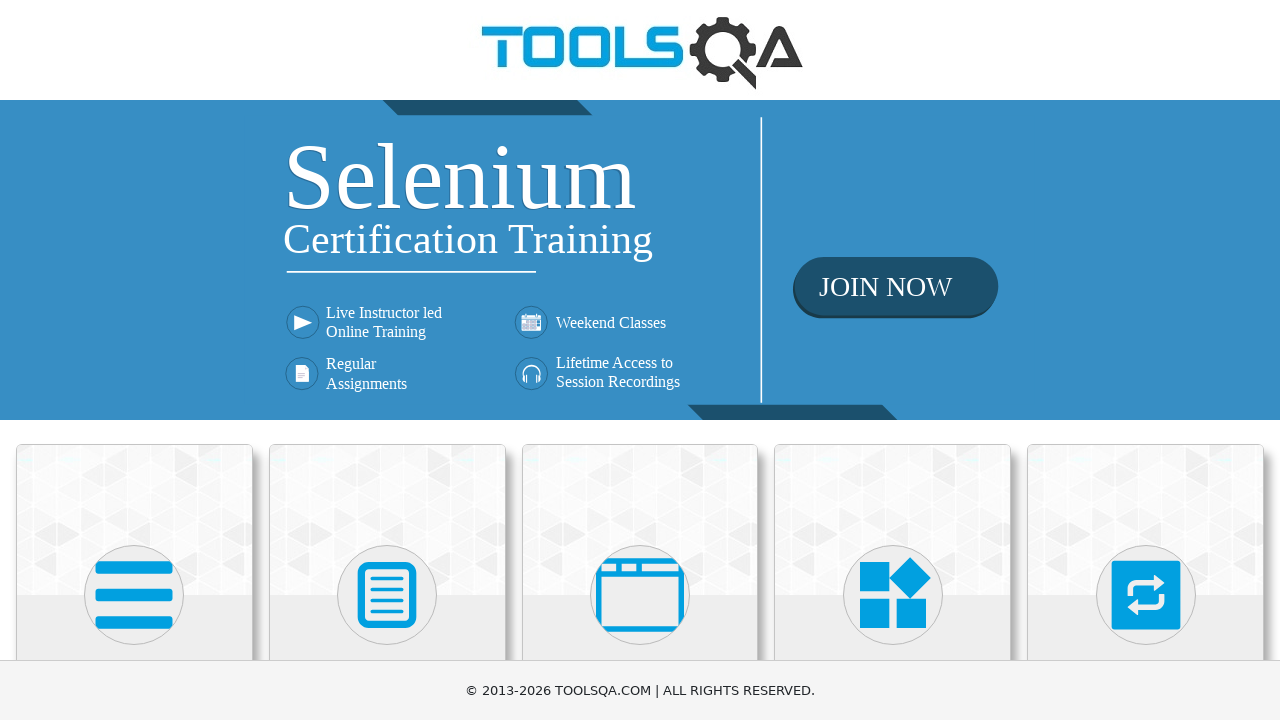